Tests basic browser navigation functionality by navigating to Trello homepage, then using back, forward, and refresh browser controls.

Starting URL: https://trello.com/

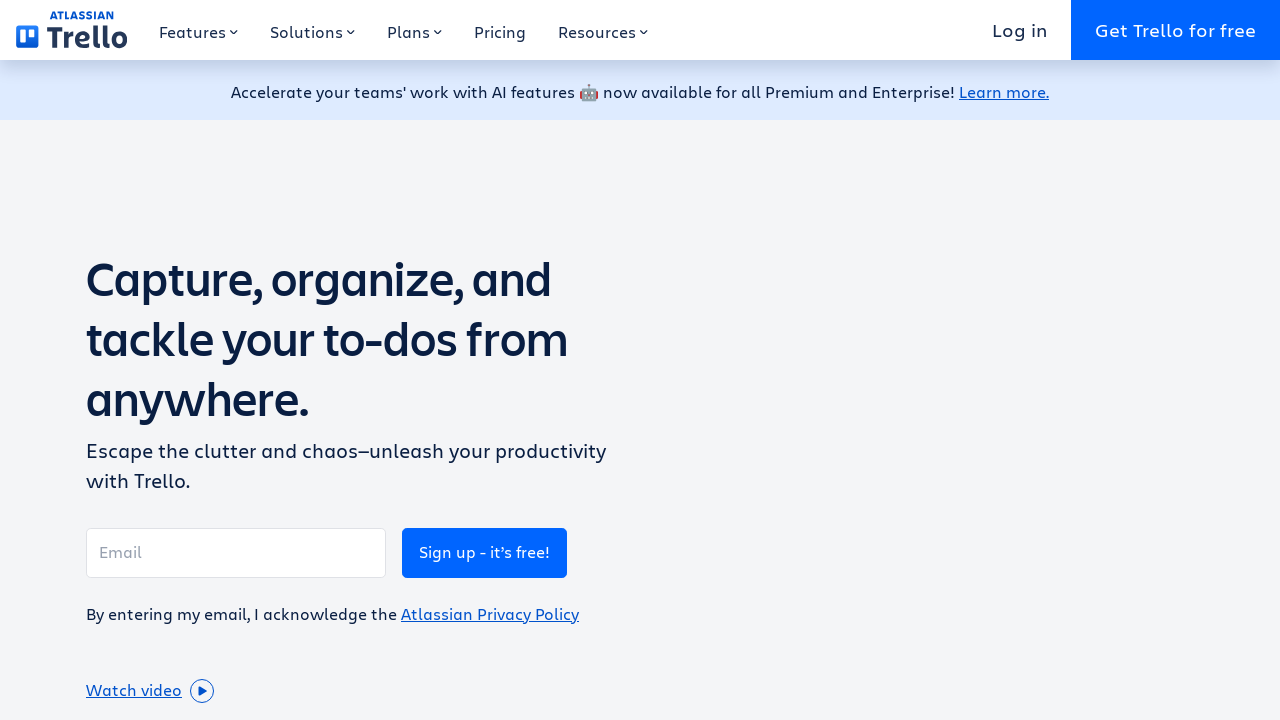

Navigated to Trello homepage
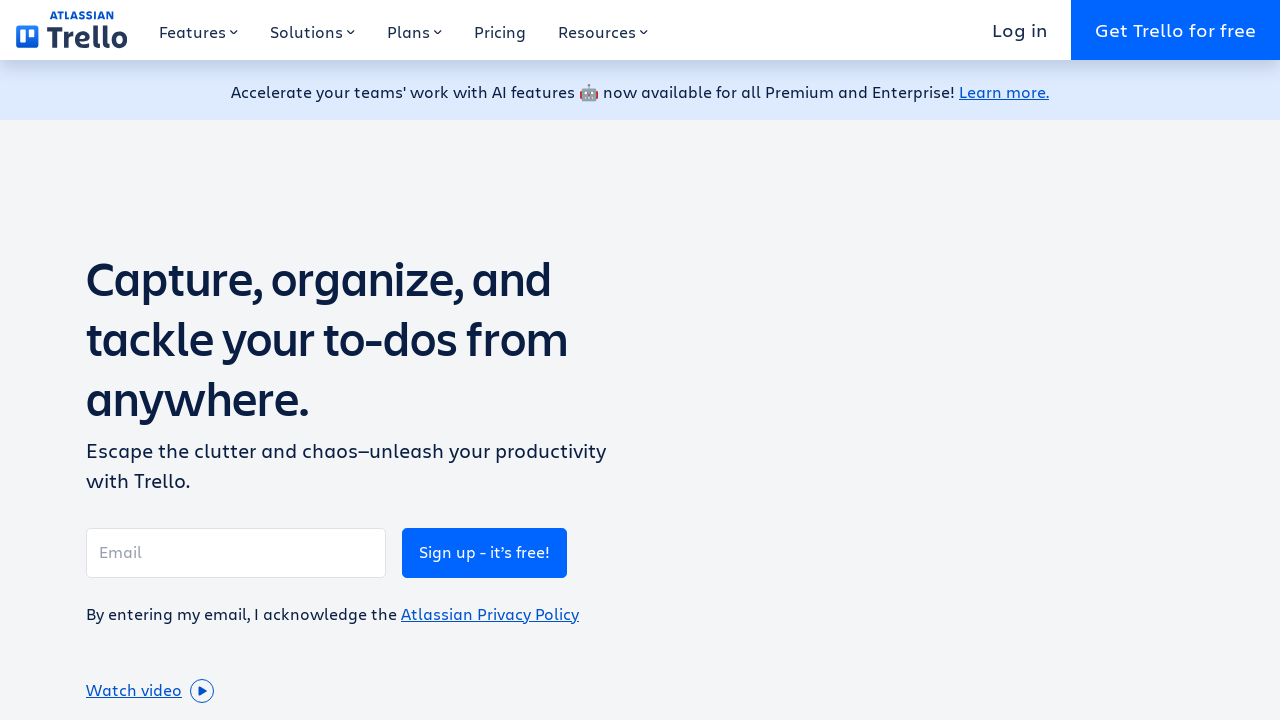

Navigated back using browser back button
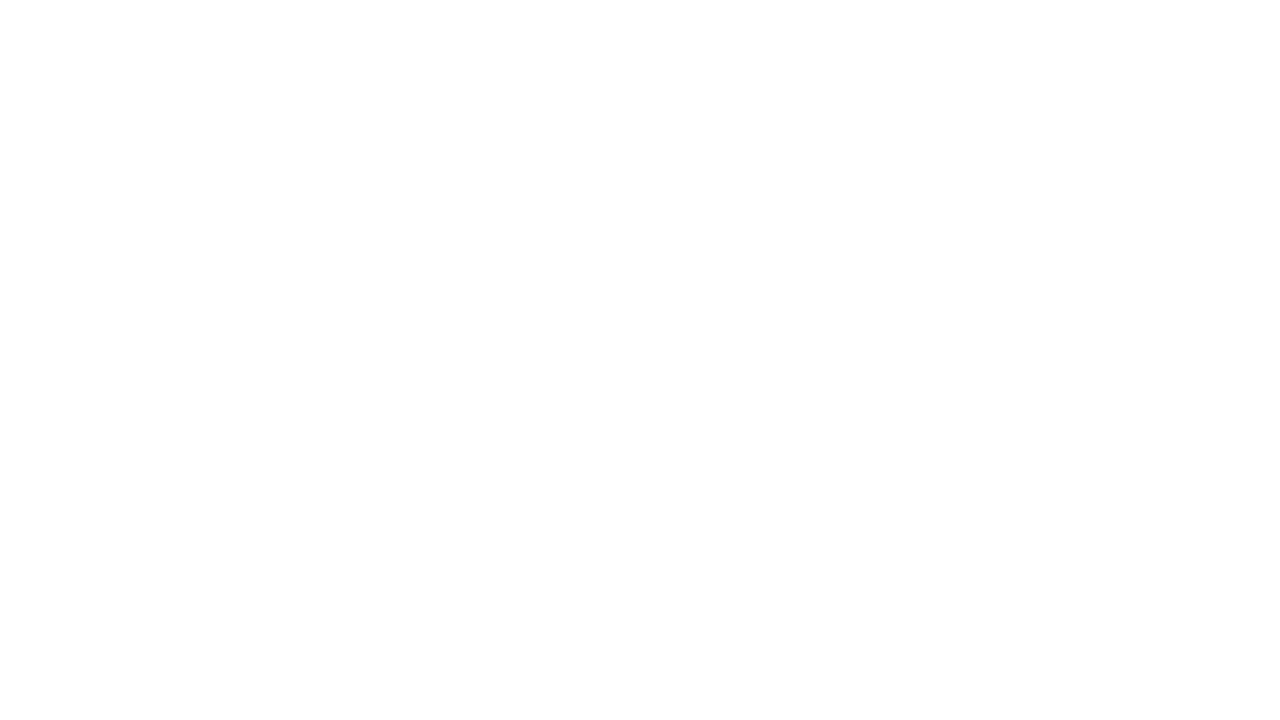

Navigated forward using browser forward button
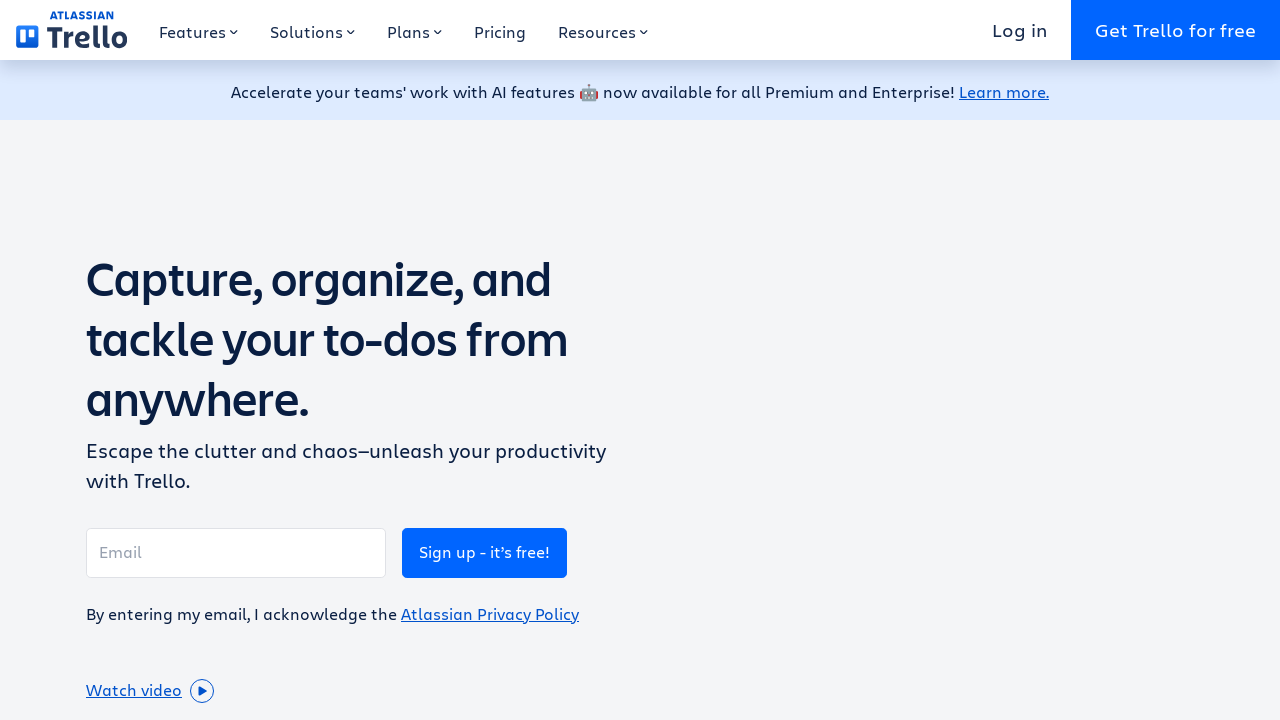

Refreshed the current page
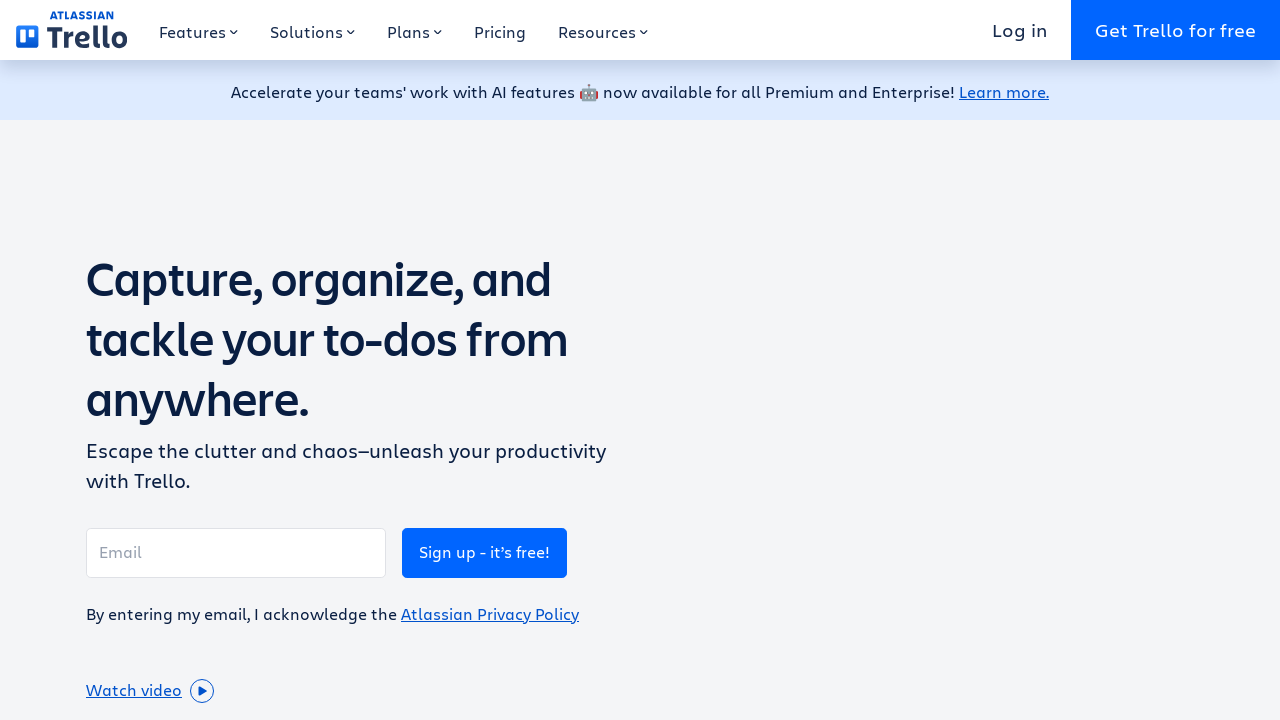

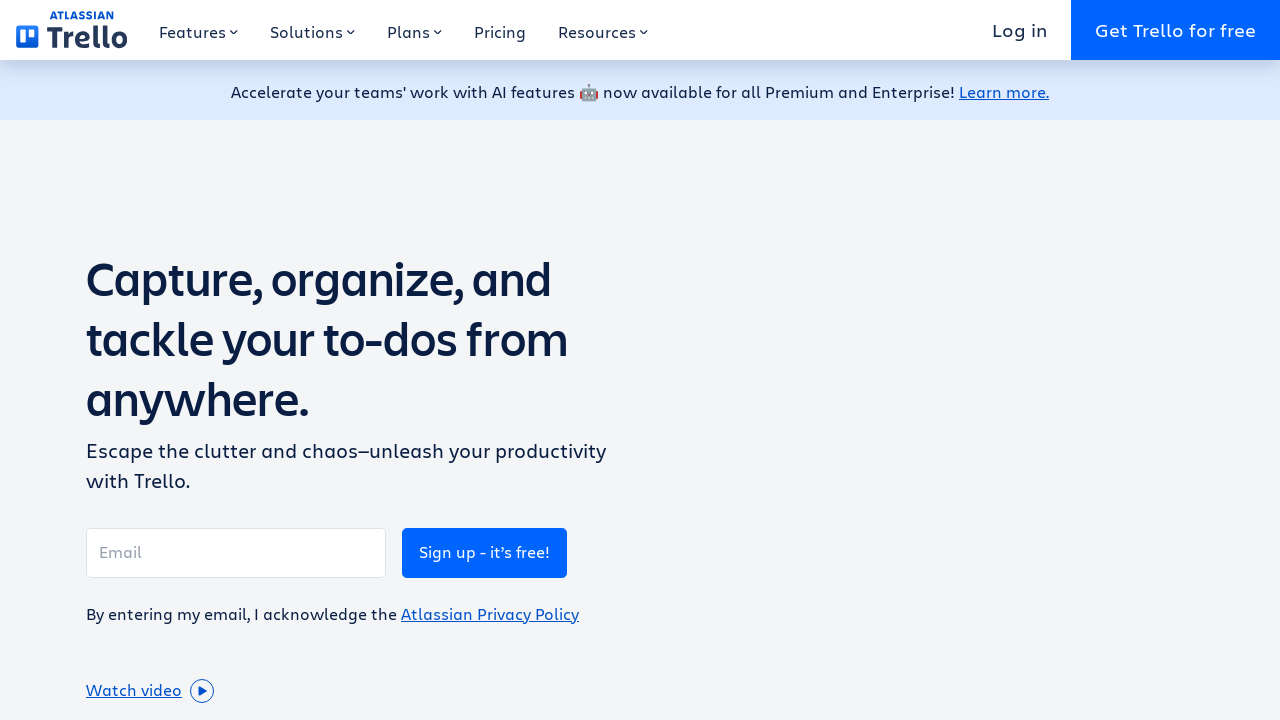